Tests multi-select dropdown functionality by navigating to basic elements section, selecting multiple options from a dropdown, deselecting one option, and verifying the remaining selections

Starting URL: http://automationbykrishna.com

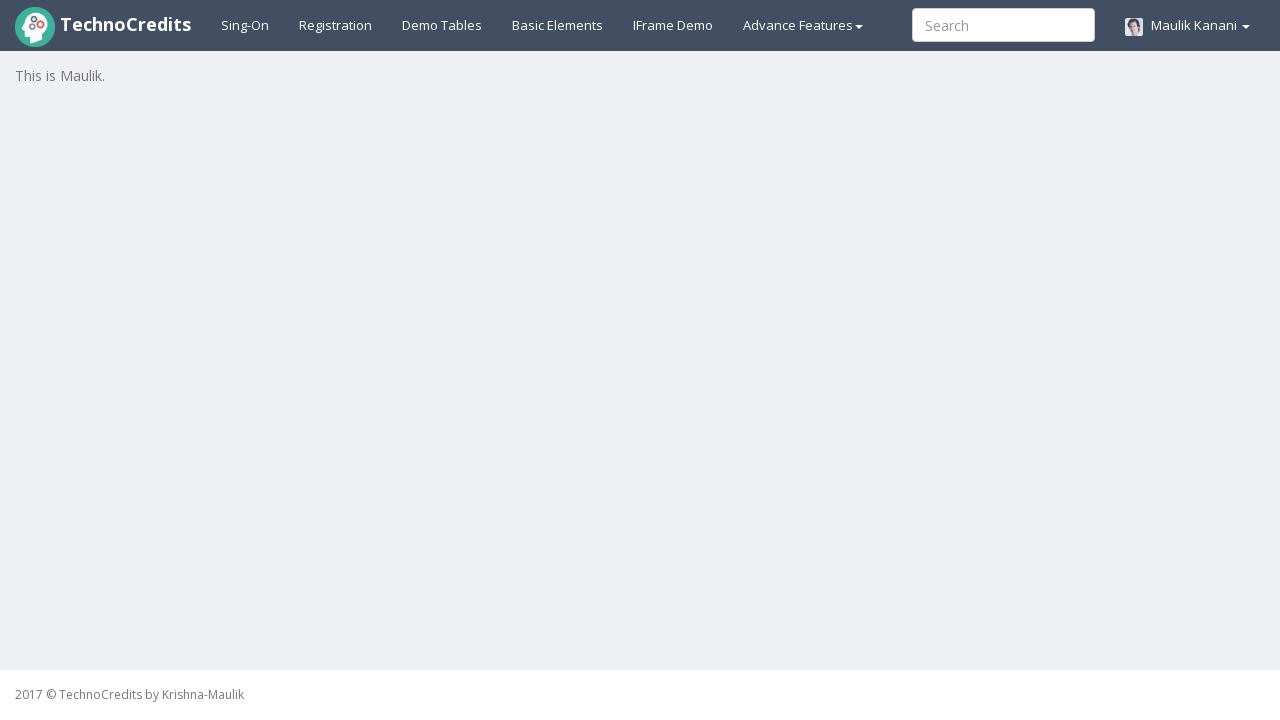

Clicked on Basic elements section link at (558, 25) on xpath=//a[@id='basicelements']
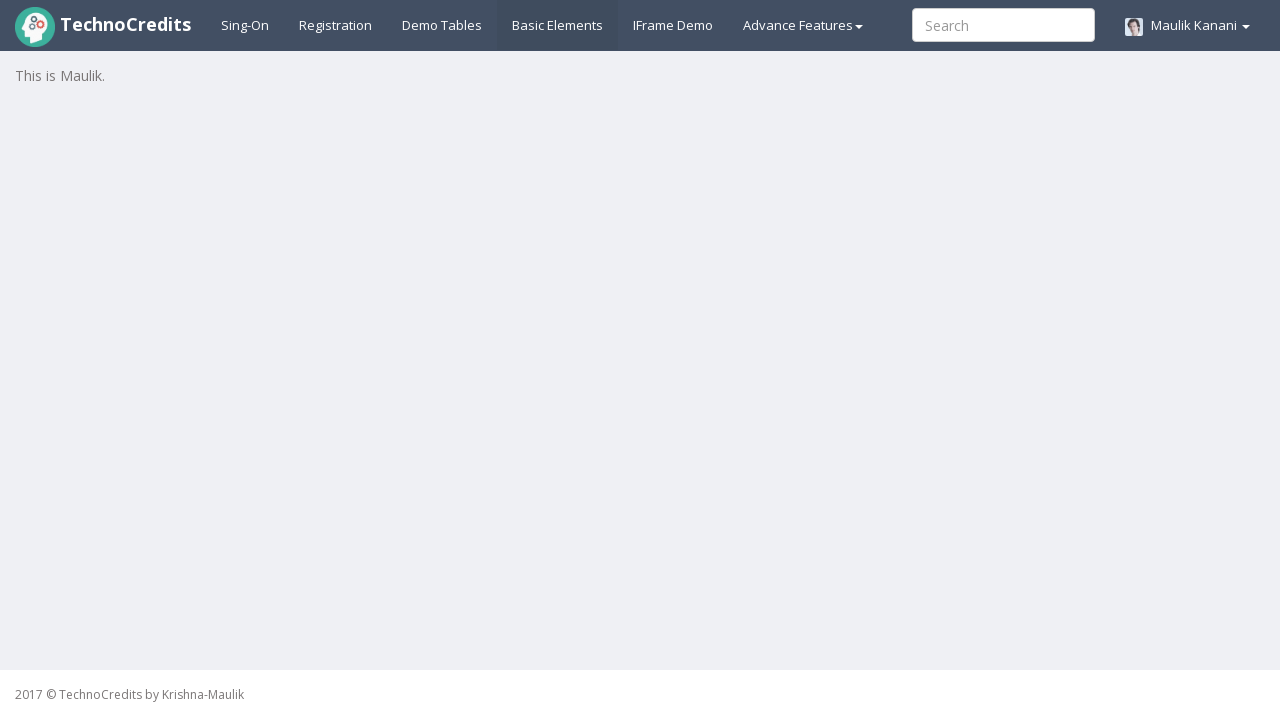

Waited 3 seconds for page to load
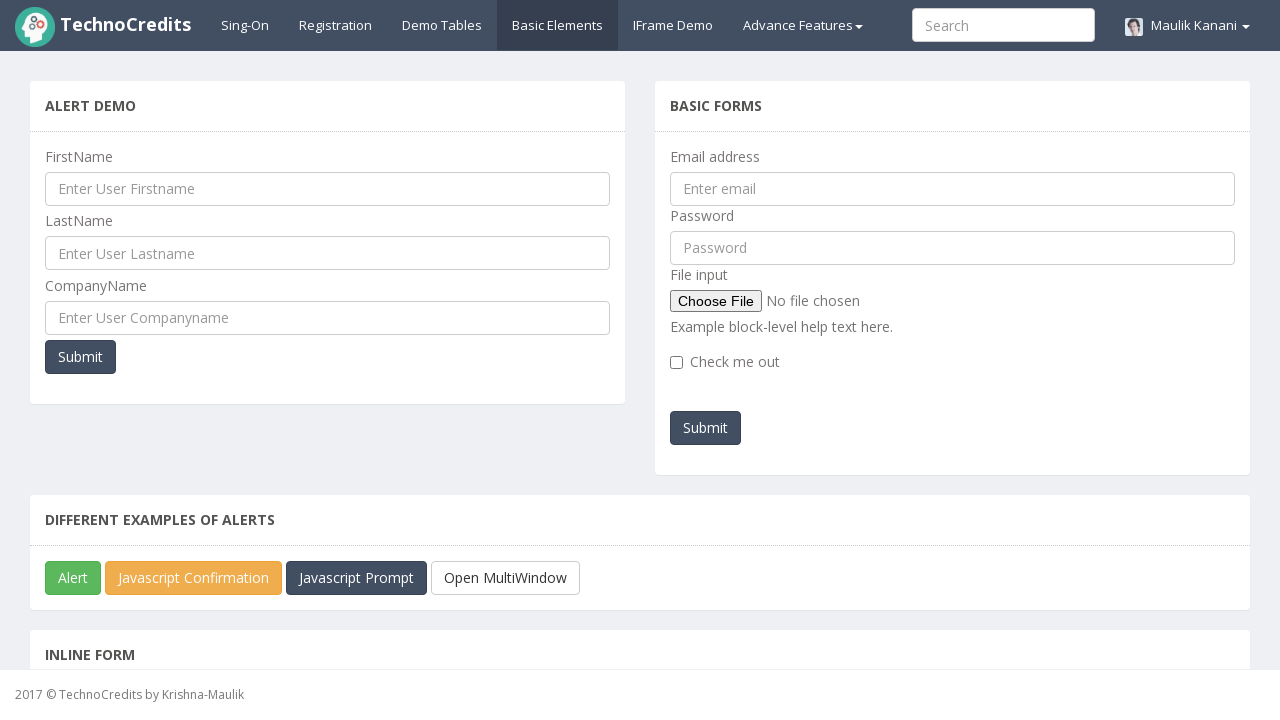

Located the multi-select dropdown element
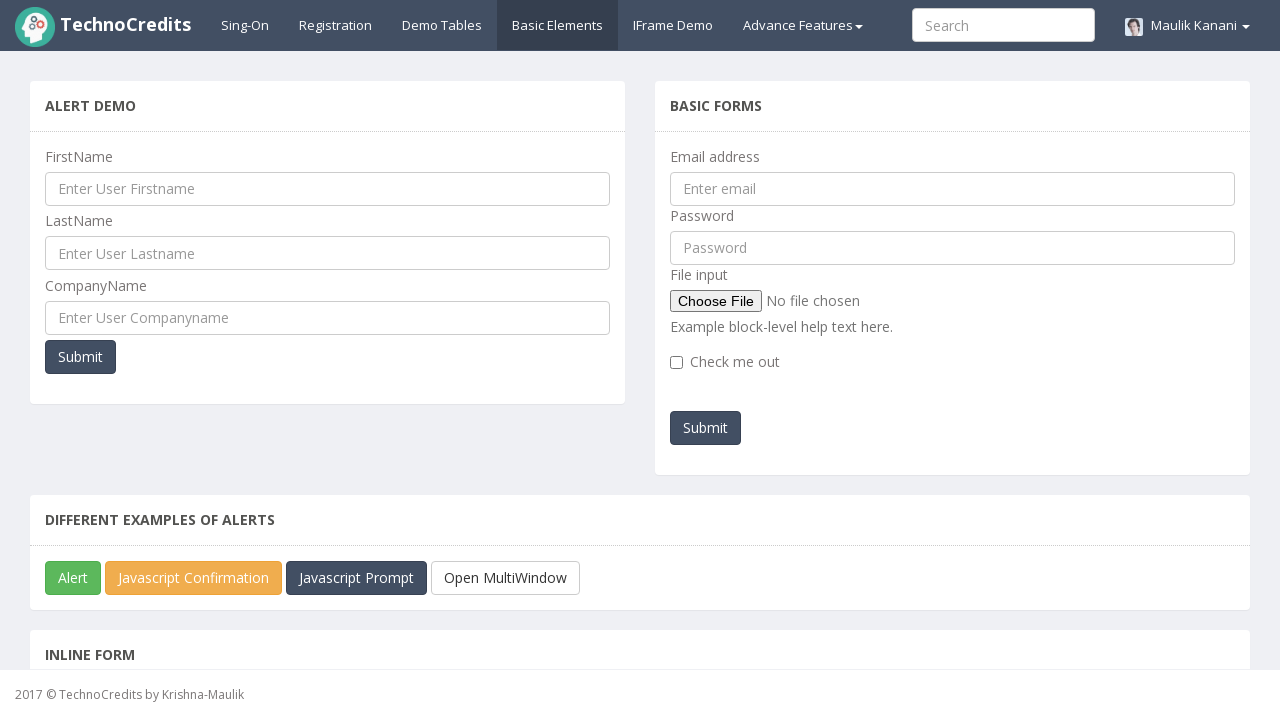

Scrolled multi-select dropdown into view
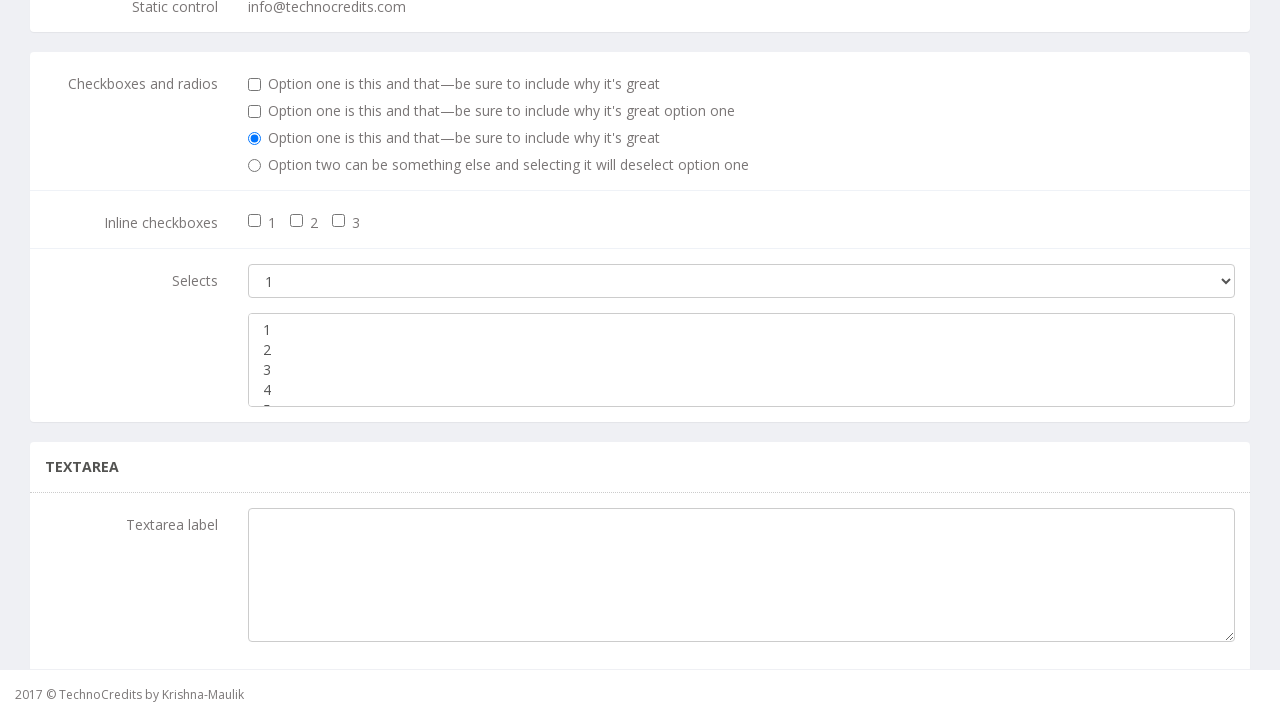

Retrieved all 5 options from the dropdown
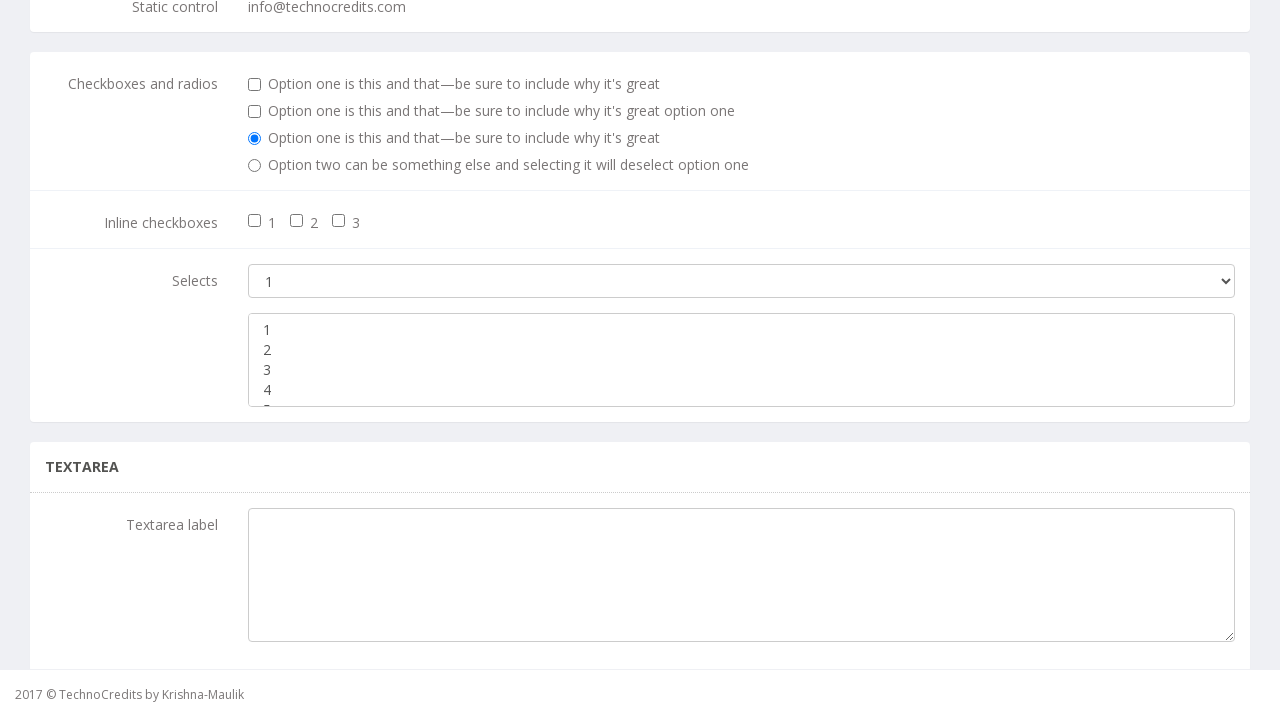

Selected option at index 0 on xpath=//select[@class='form-control']
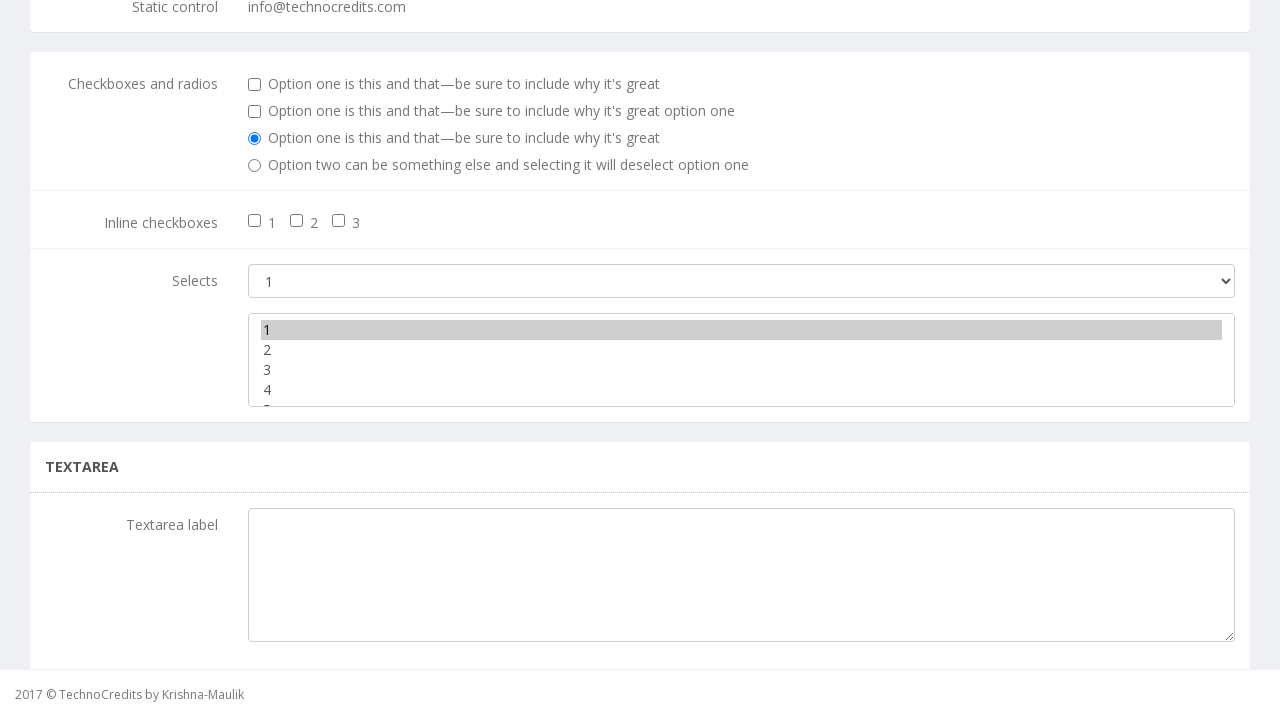

Selected option at index 1 on xpath=//select[@class='form-control']
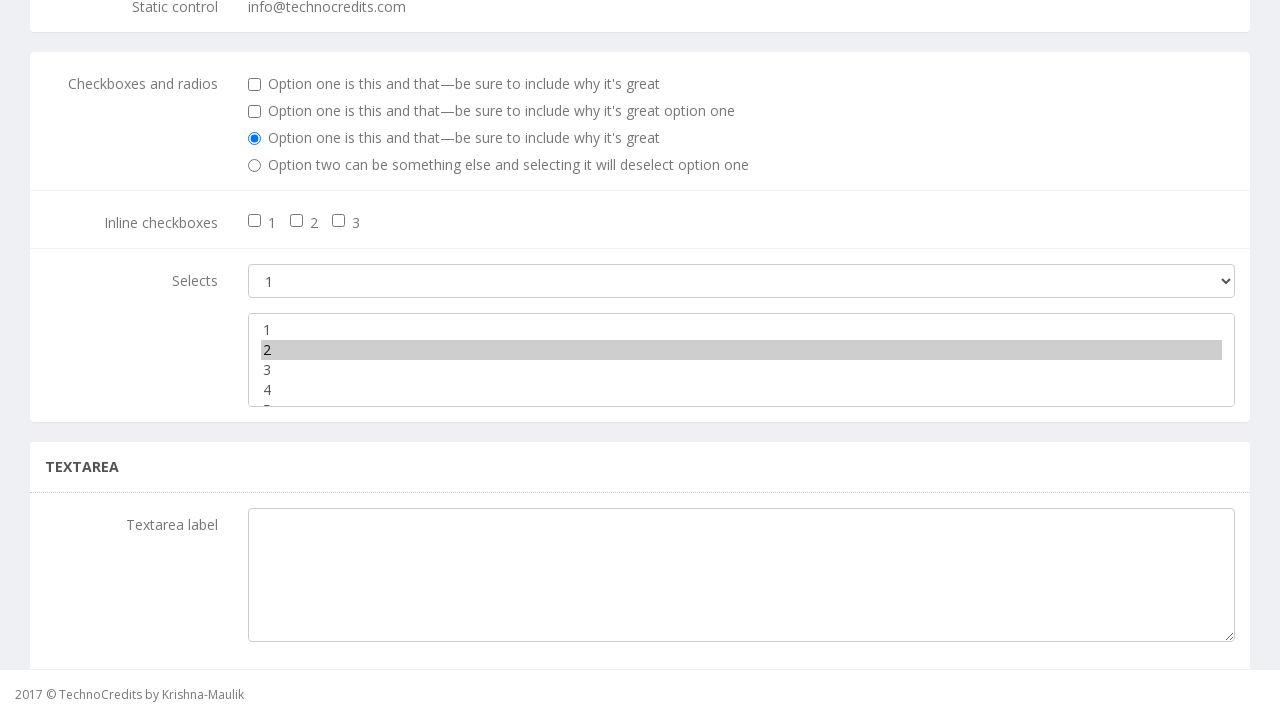

Selected option at index 2 on xpath=//select[@class='form-control']
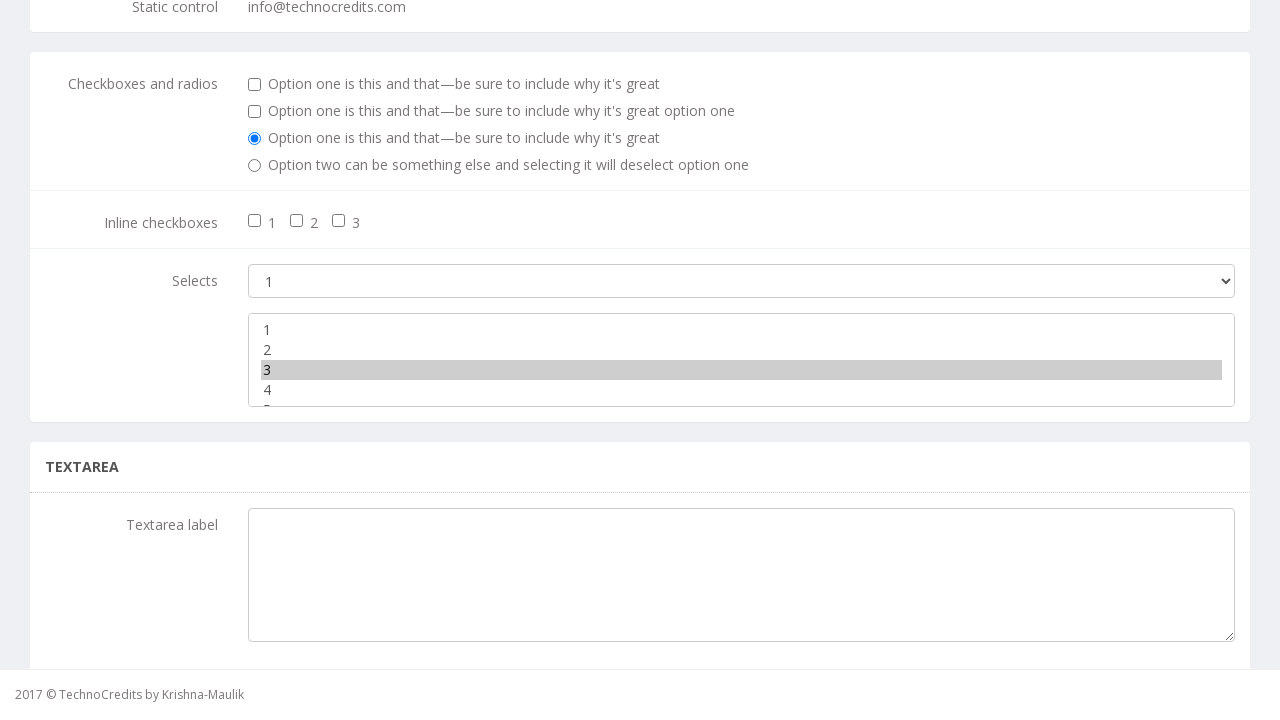

Selected option at index 3 on xpath=//select[@class='form-control']
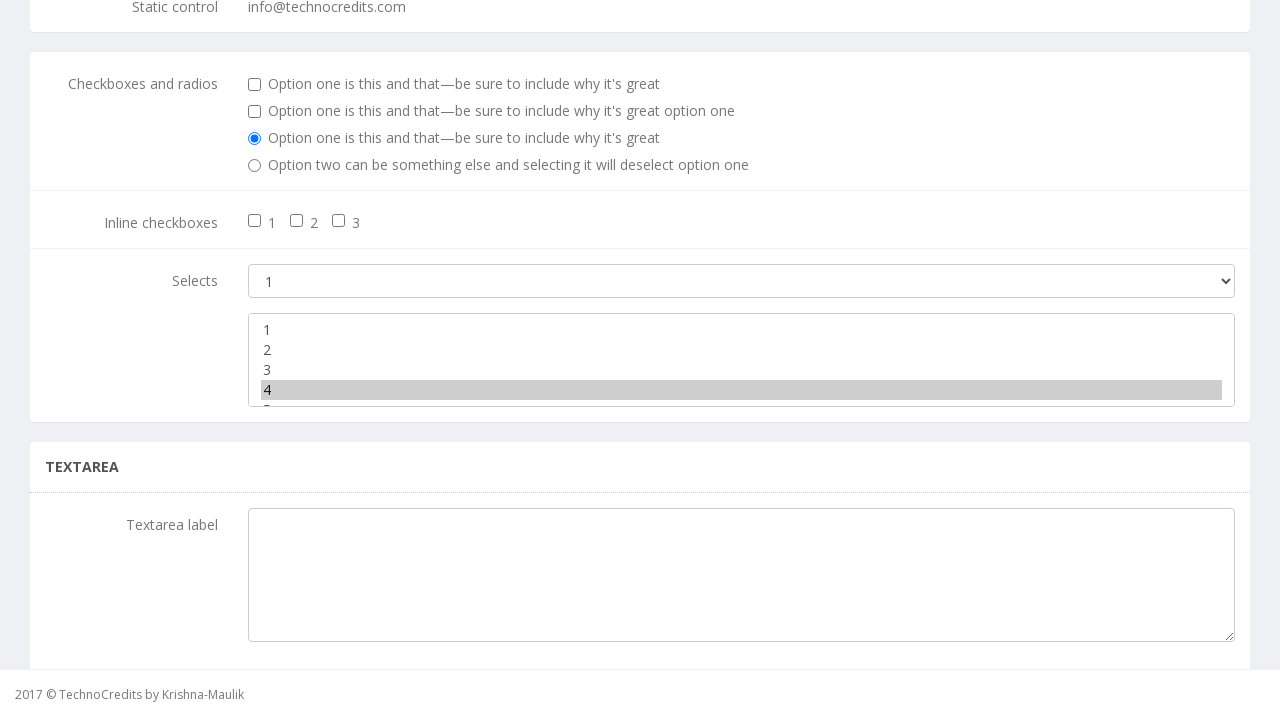

Selected option at index 4 on xpath=//select[@class='form-control']
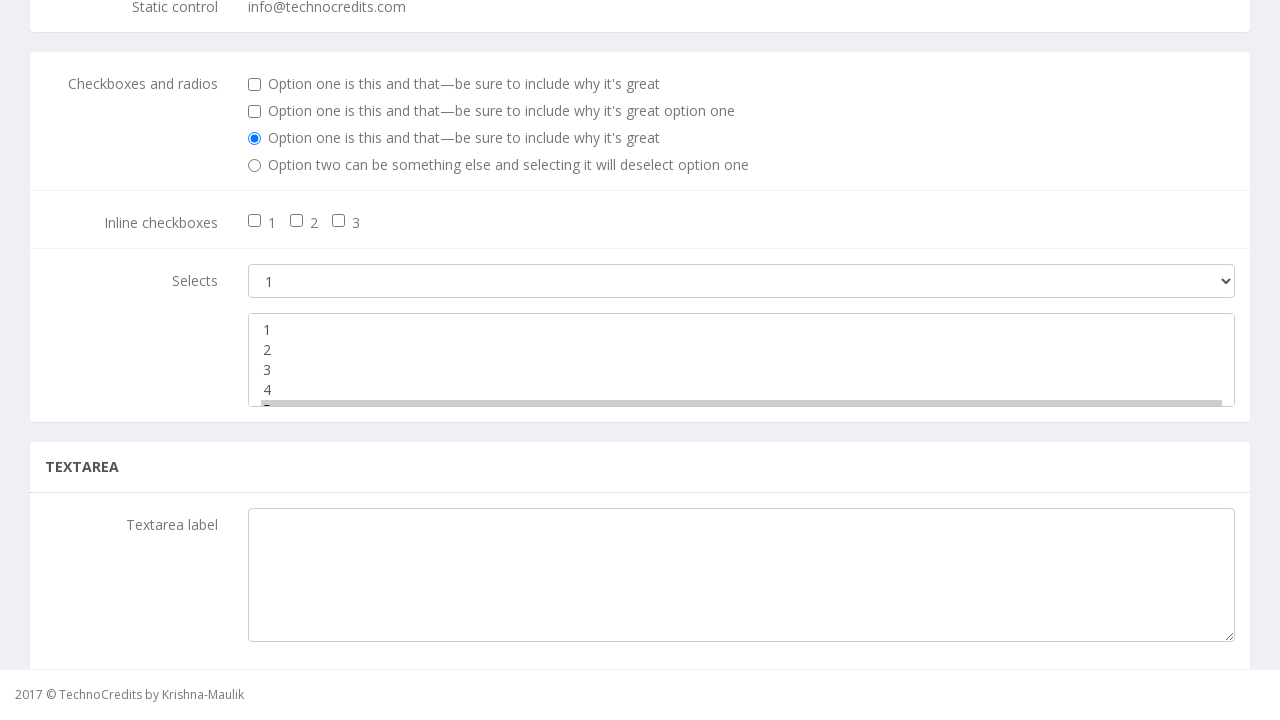

Deselected the second option (index 1) using JavaScript
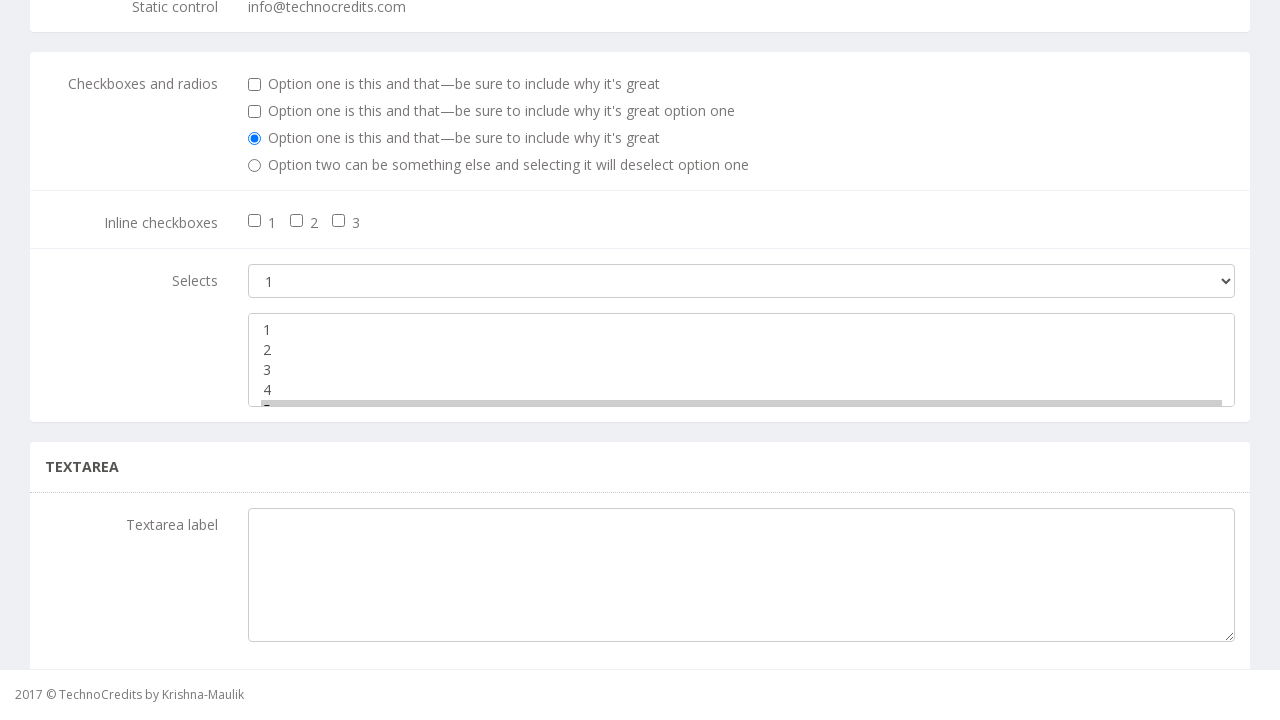

Verified remaining selected options: ['5']
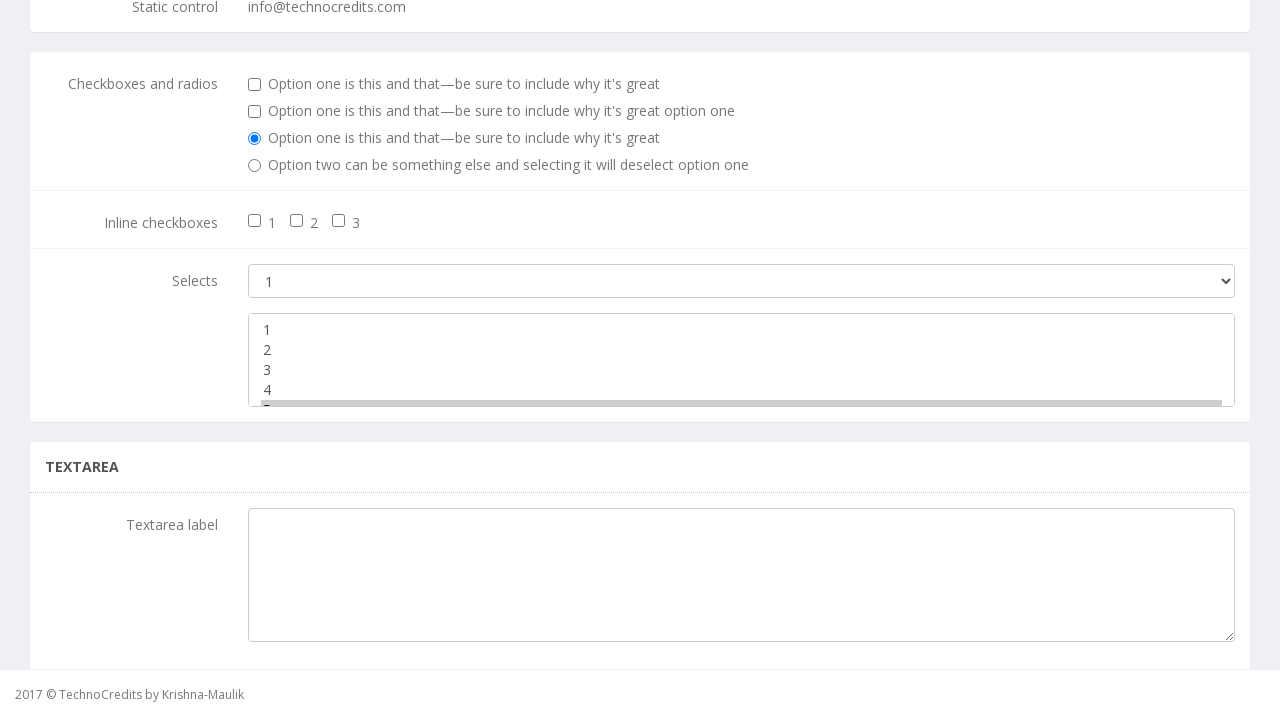

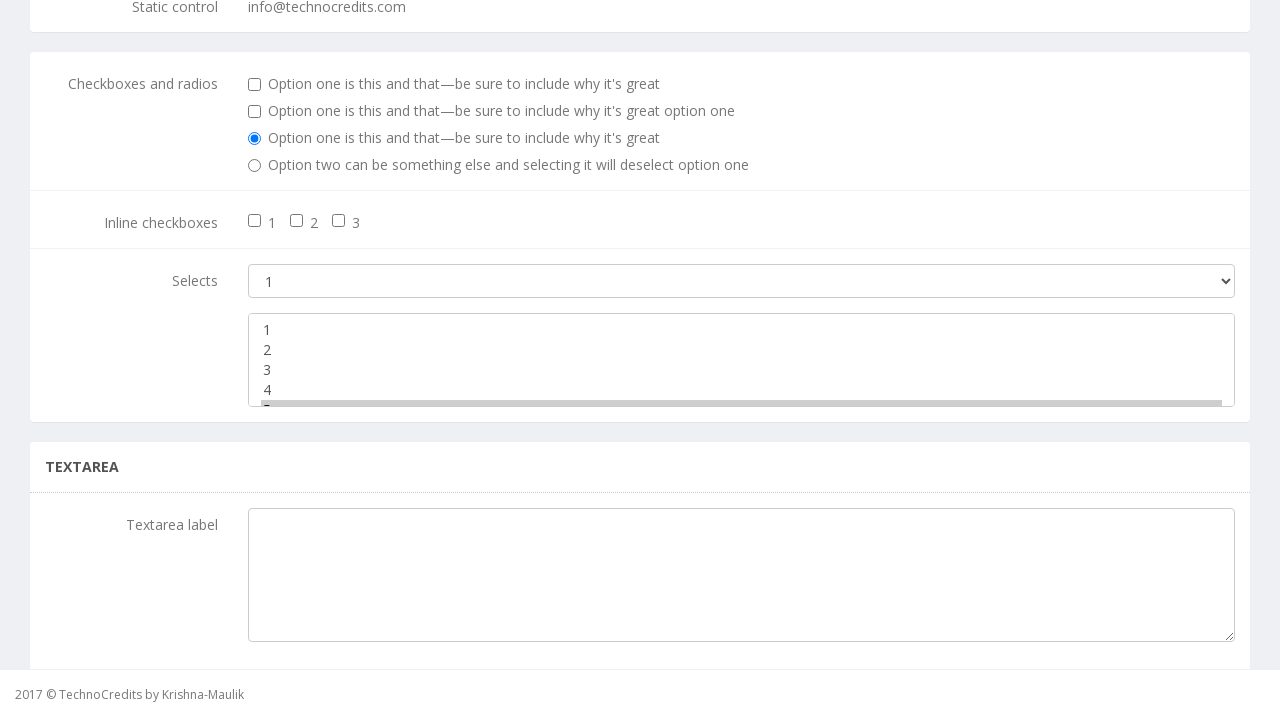